Tests XPath axes functionality by selecting checkboxes for specific users and verifying user details in a table

Starting URL: https://selectorshub.com/xpath-practice-page/

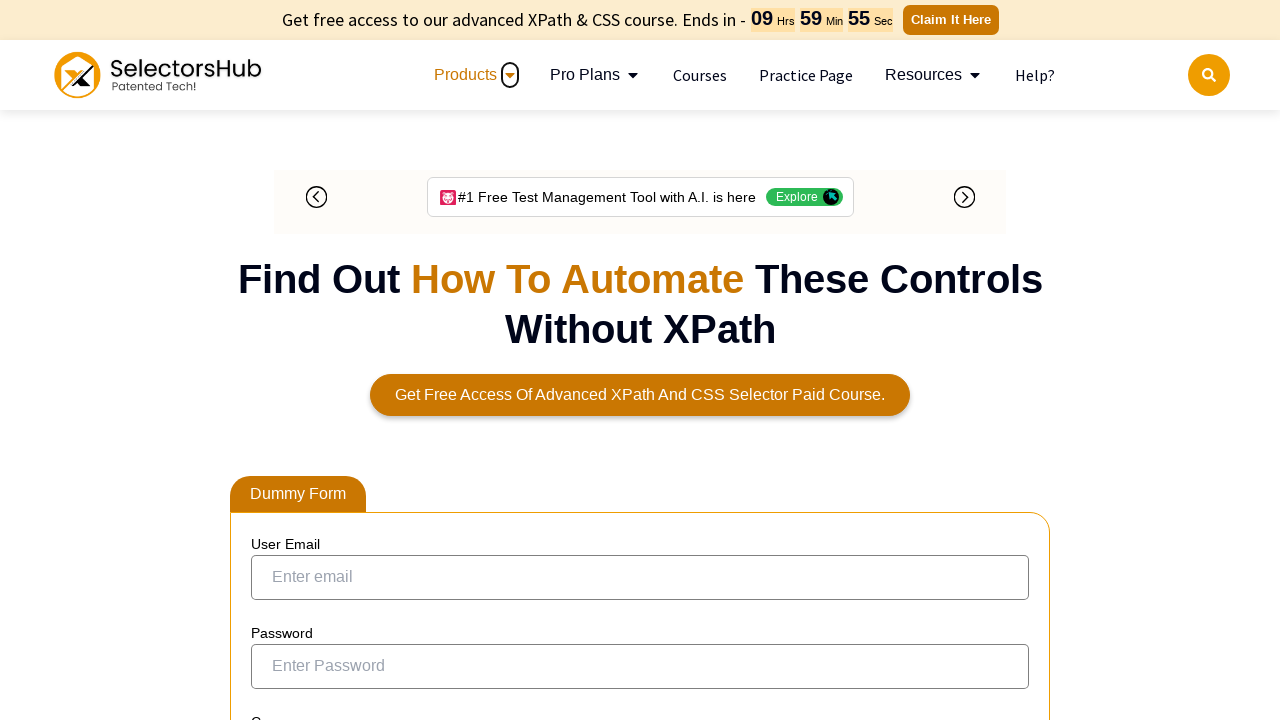

Waited 4 seconds for page to load
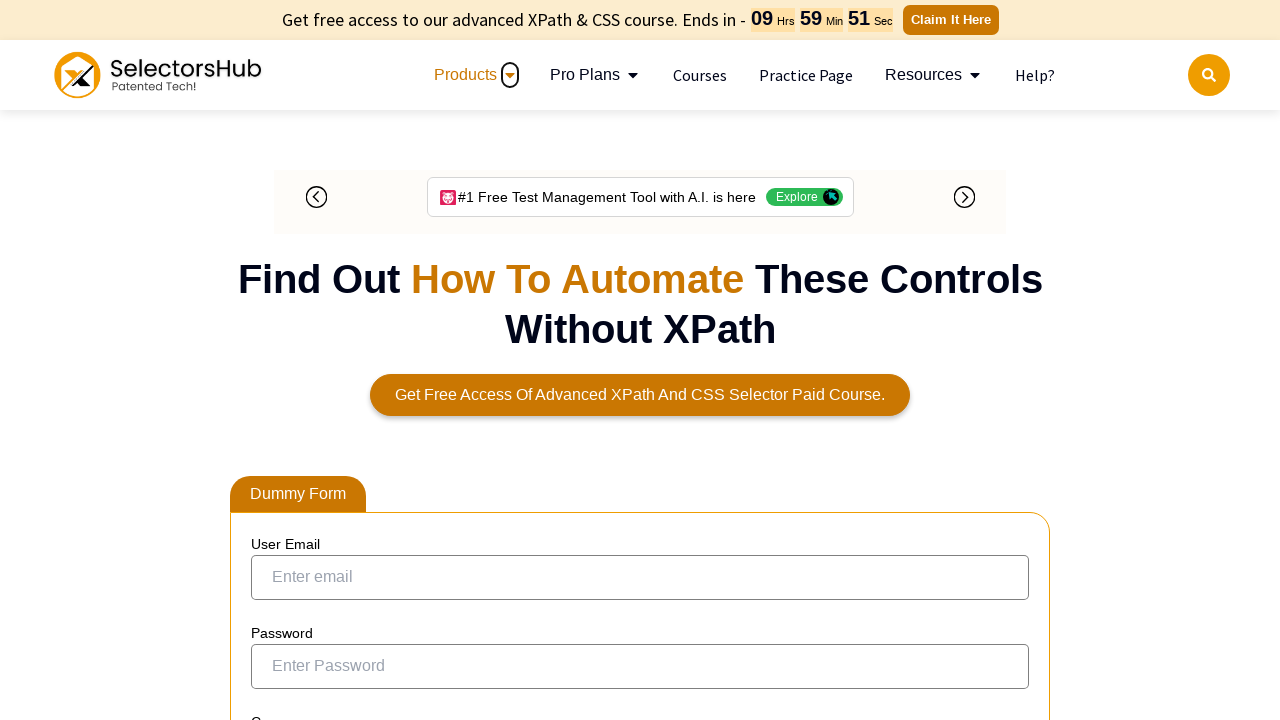

Selected checkbox for Joe.Root user using XPath axes at (274, 353) on xpath=//a[text()='Joe.Root']/parent::td/preceding-sibling::td/input[@type='check
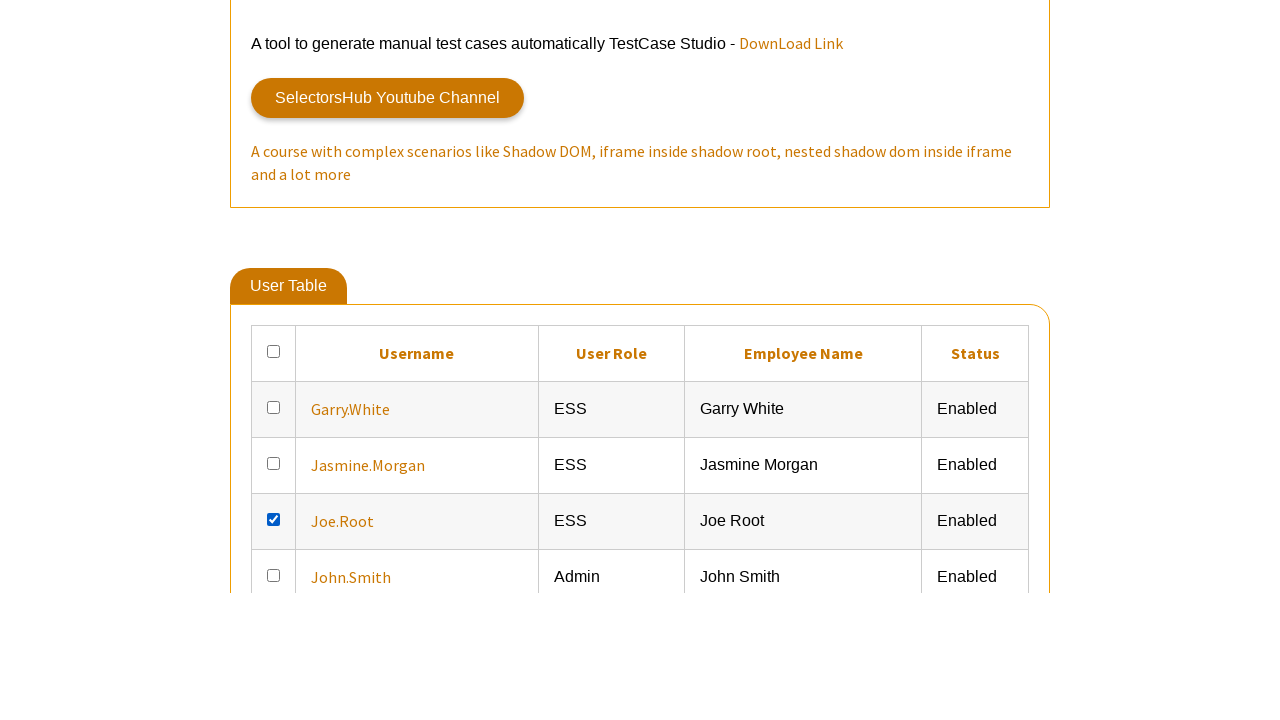

Selected checkbox for John.Smith user using XPath axes at (274, 360) on xpath=//a[text()='John.Smith']/parent::td/preceding-sibling::td/input[@type='che
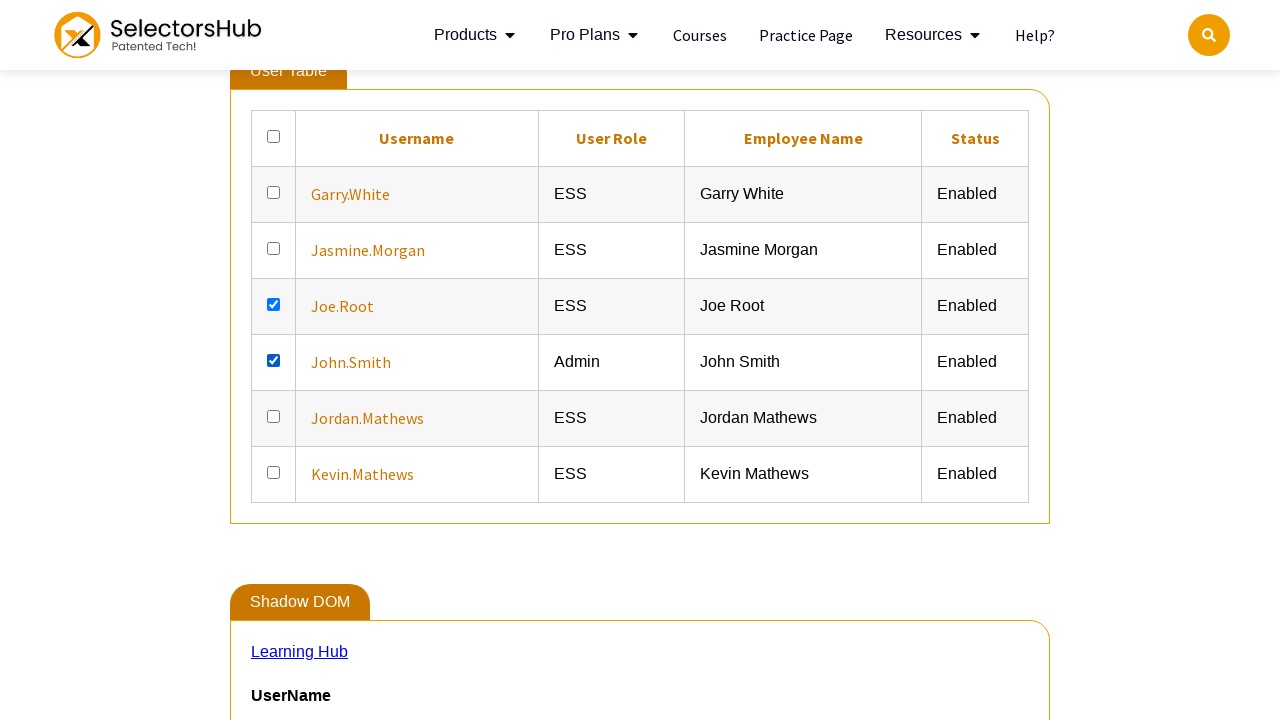

Located all user detail elements for Joe.Root using XPath axes
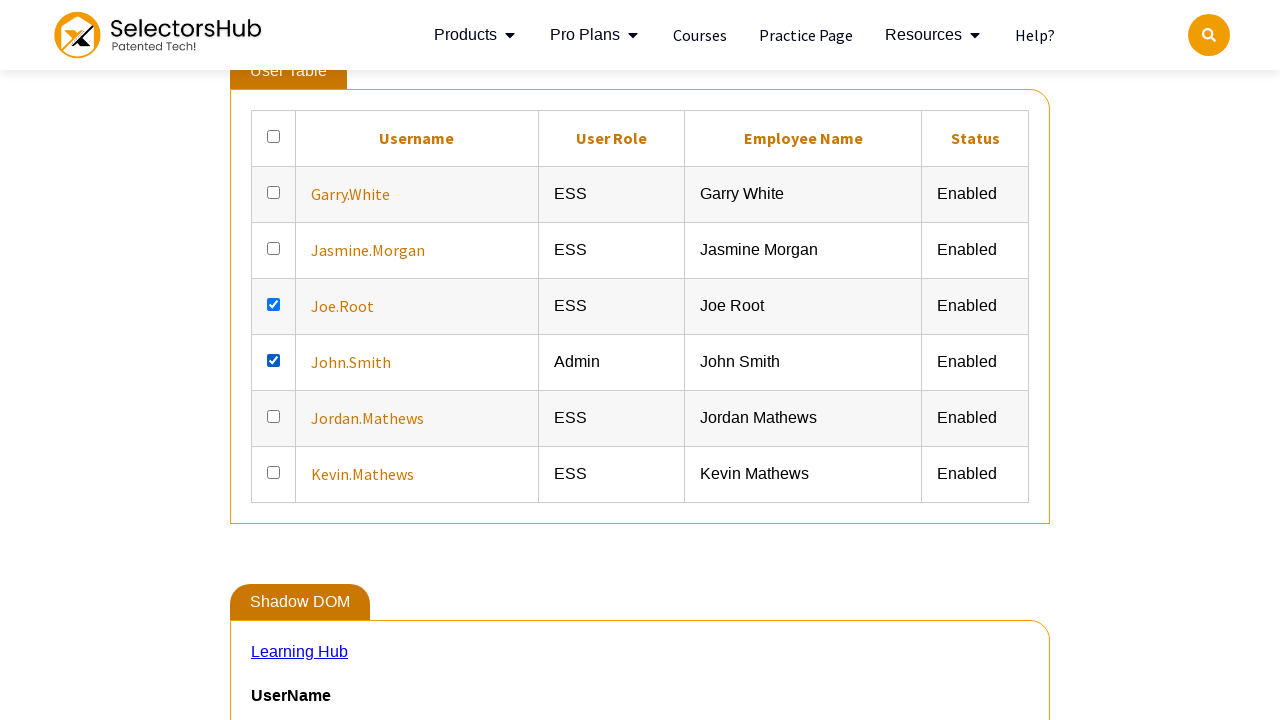

Extracted user details text content for Joe.Root
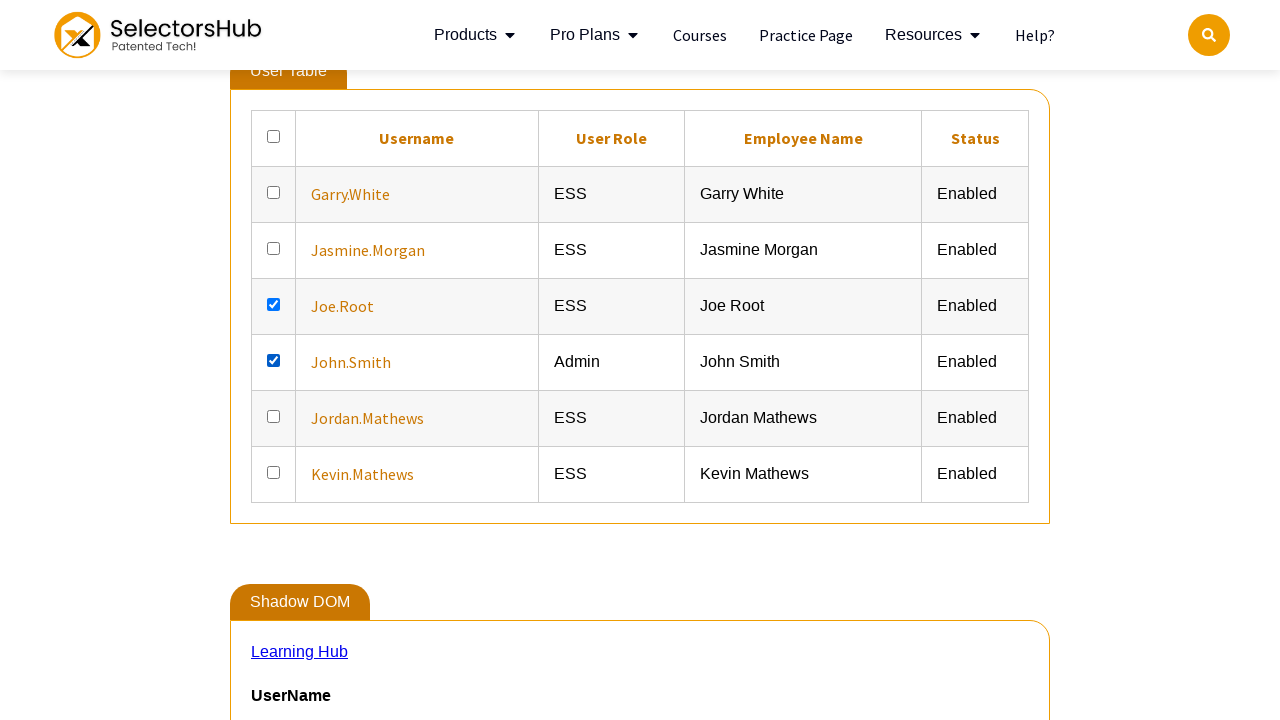

Verified Joe.Root user is Enabled - Test PASSED
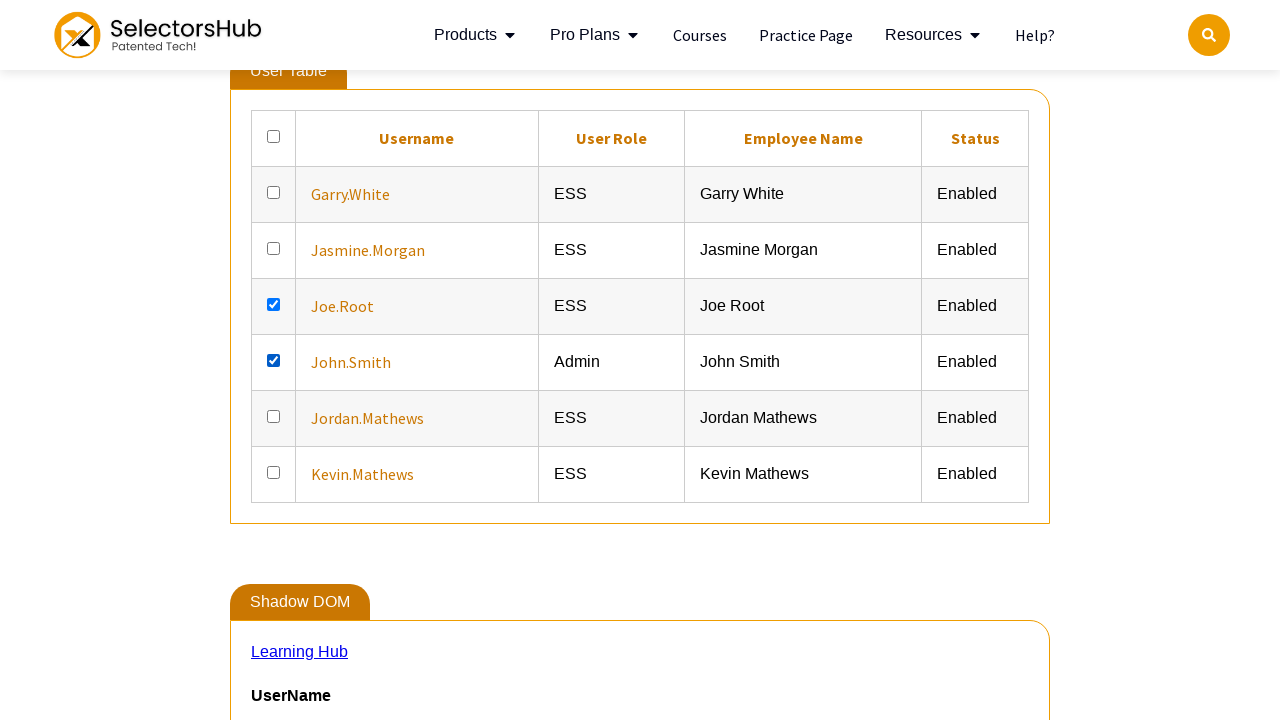

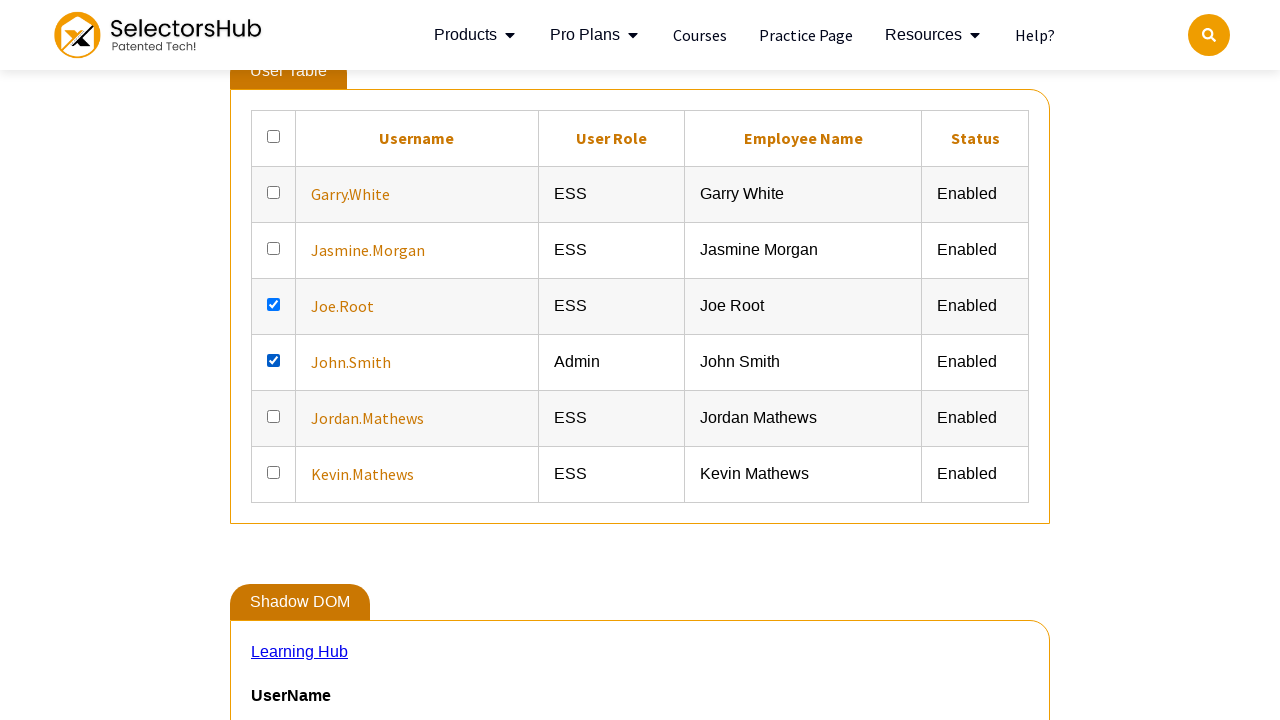